Hovers over the Switch To menu, clicks on the Alerts option from the dropdown, and navigates to the Alerts page

Starting URL: https://demo.automationtesting.in/Register.html

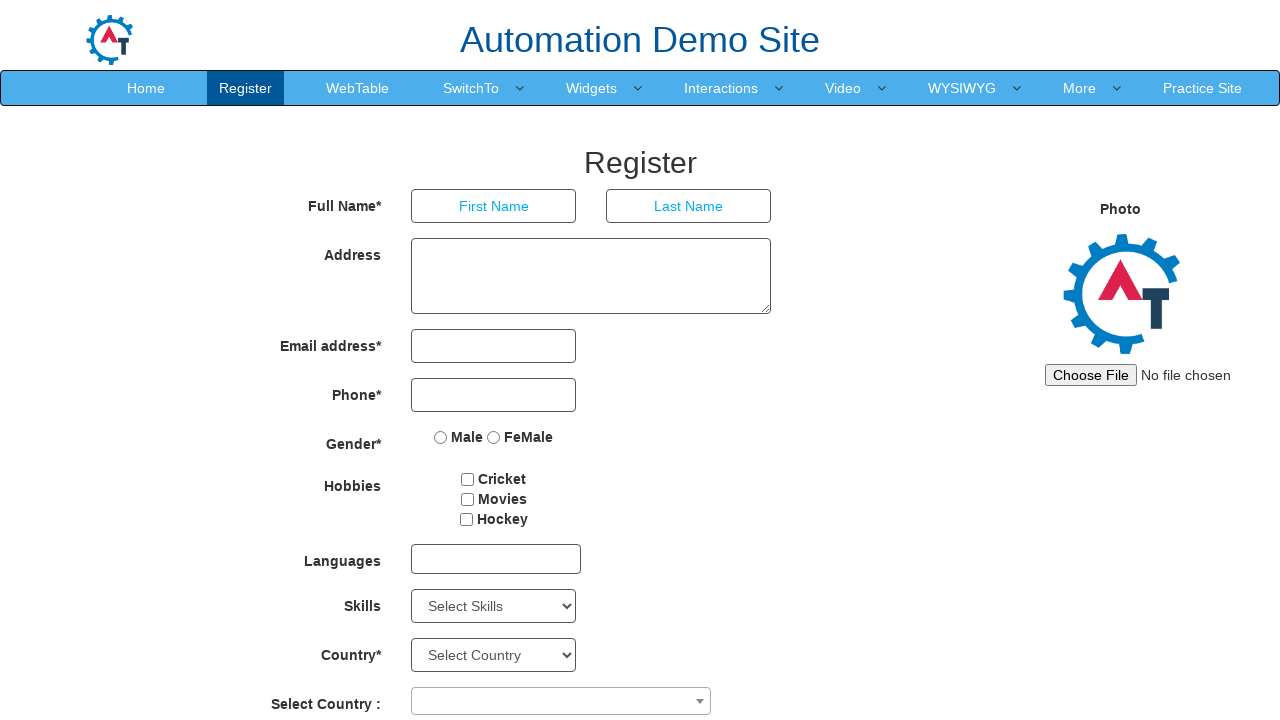

Hovered over the Switch To menu at (471, 88) on a:has-text('SwitchTo')
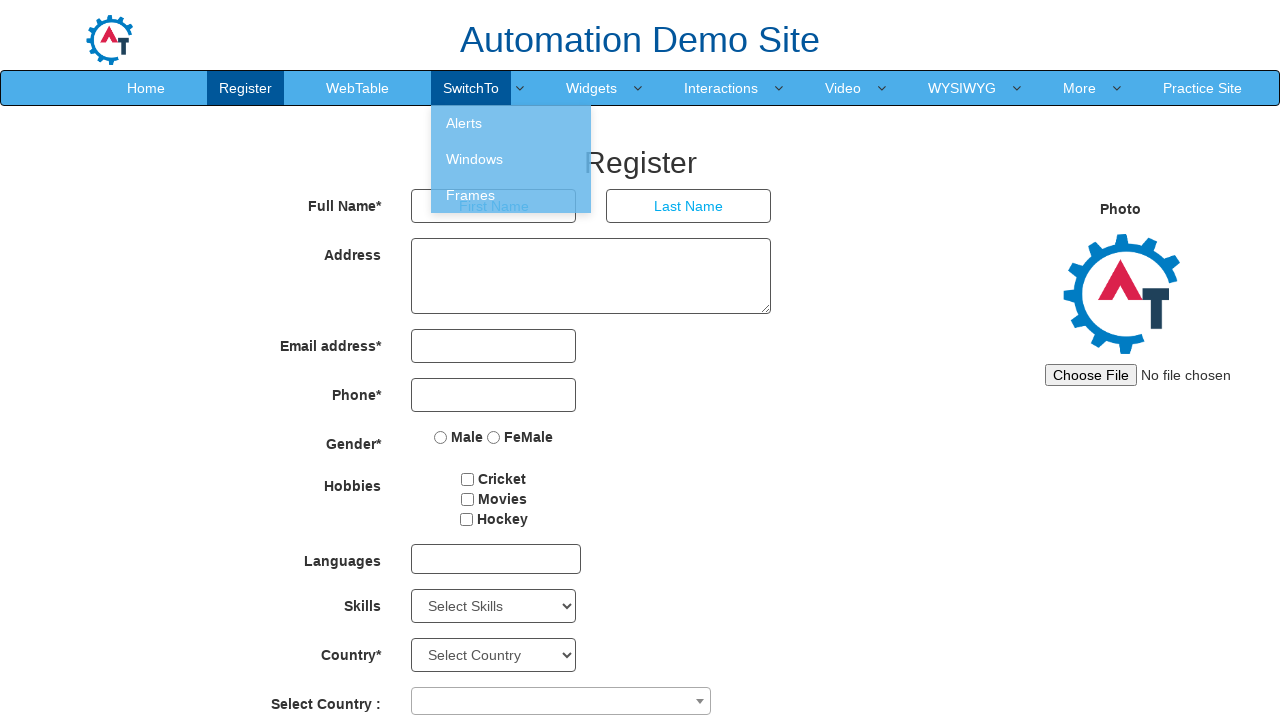

Dropdown menu appeared with options
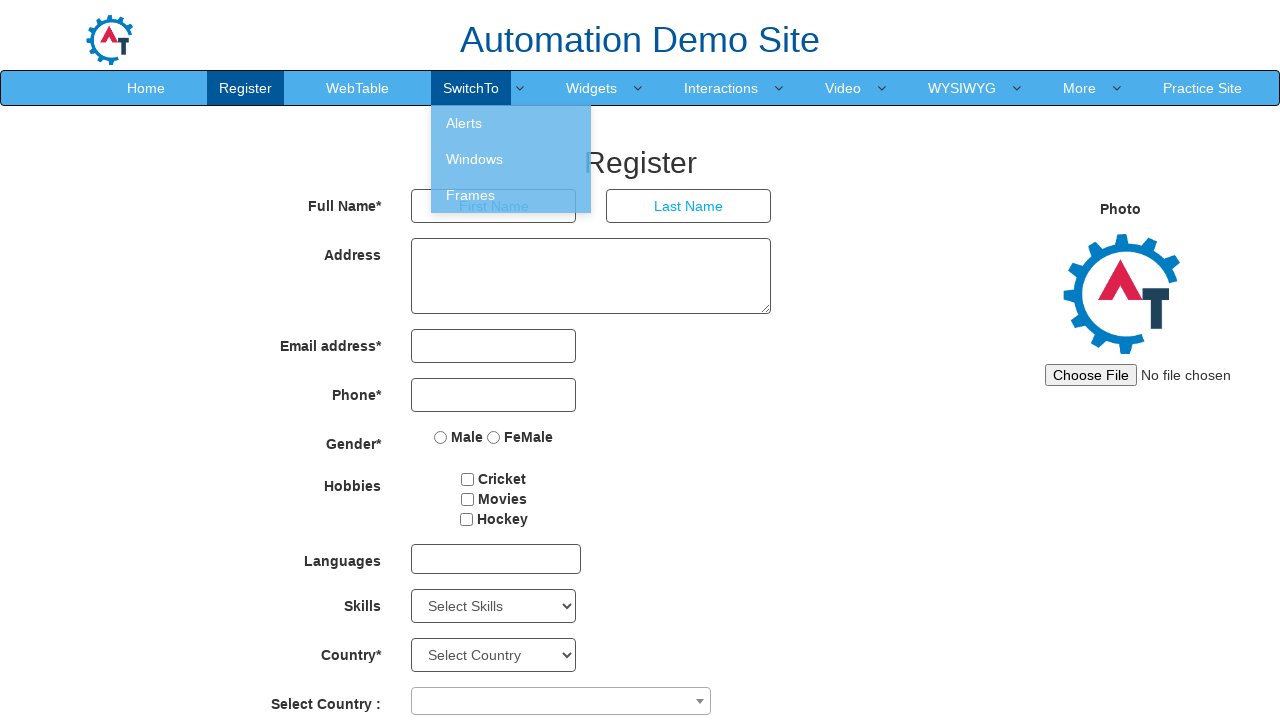

Clicked on the Alerts option from the dropdown menu at (511, 123) on .dropdown-menu a >> nth=0
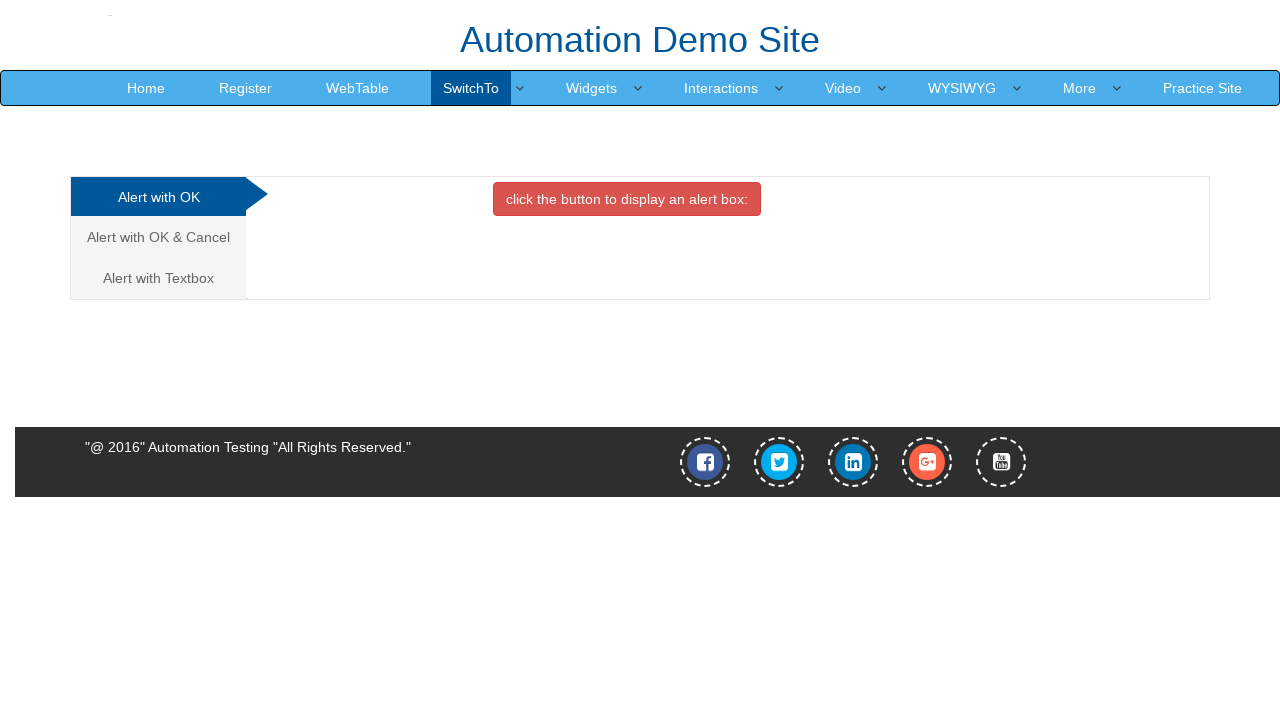

Navigated to the Alerts page
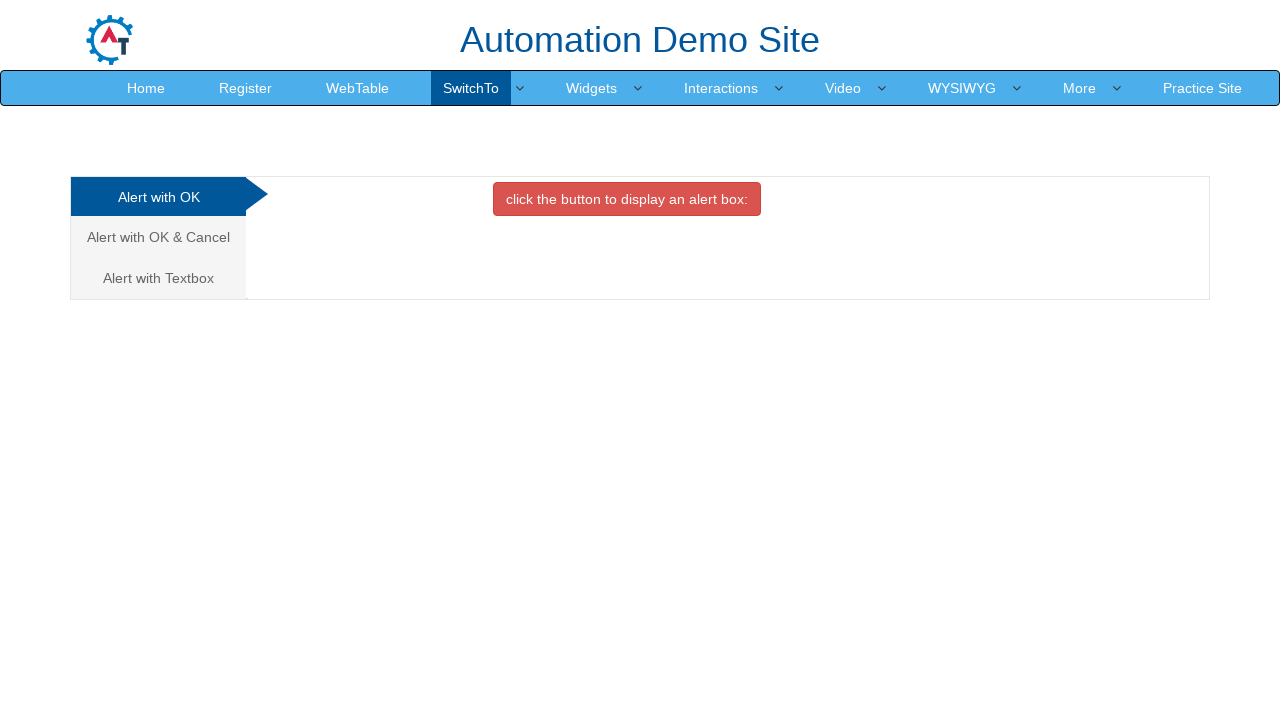

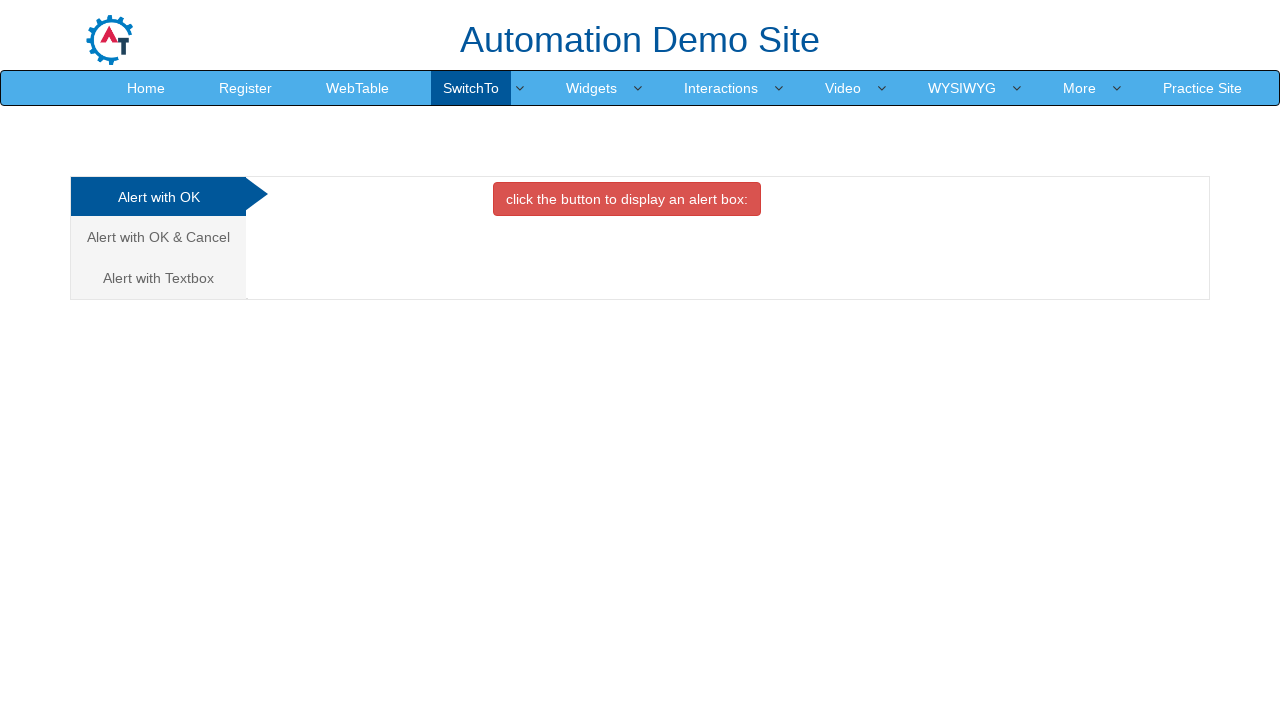